Tests redirect functionality by clicking through redirect links and verifying arrival at the Status Codes page.

Starting URL: https://the-internet.herokuapp.com/

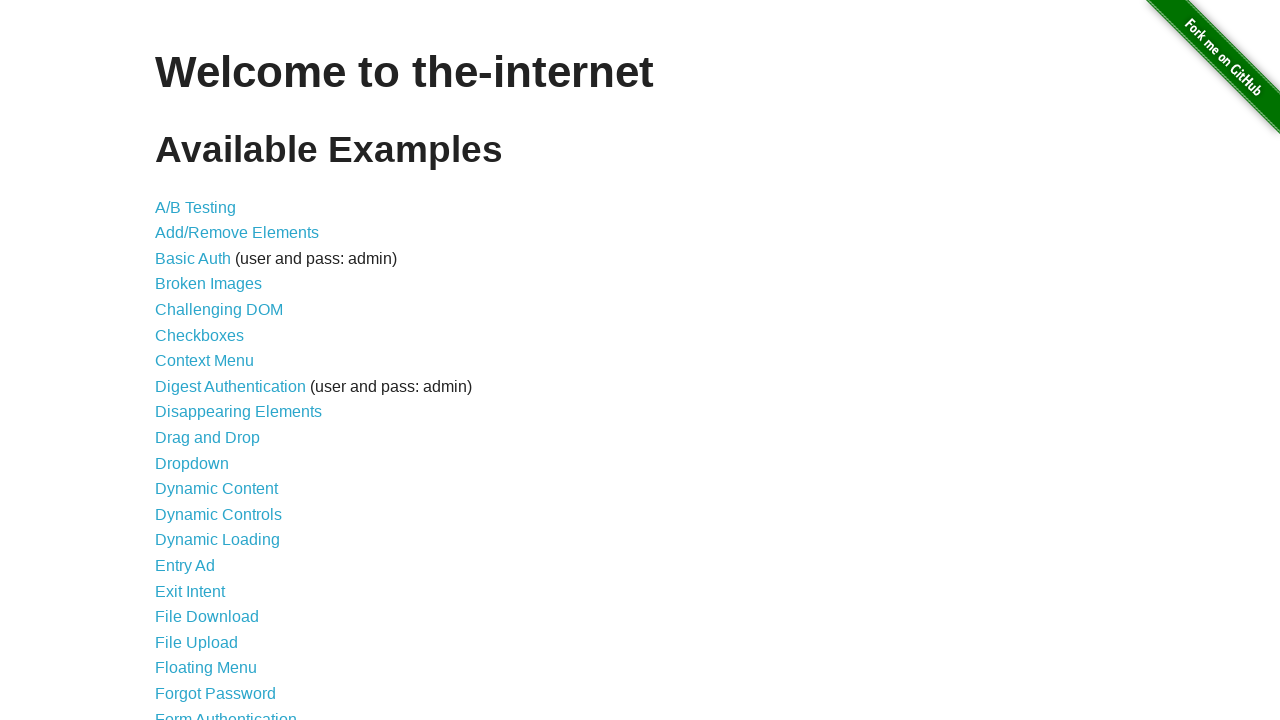

Clicked on Redirect Link at (202, 446) on a:has-text('Redirect Link')
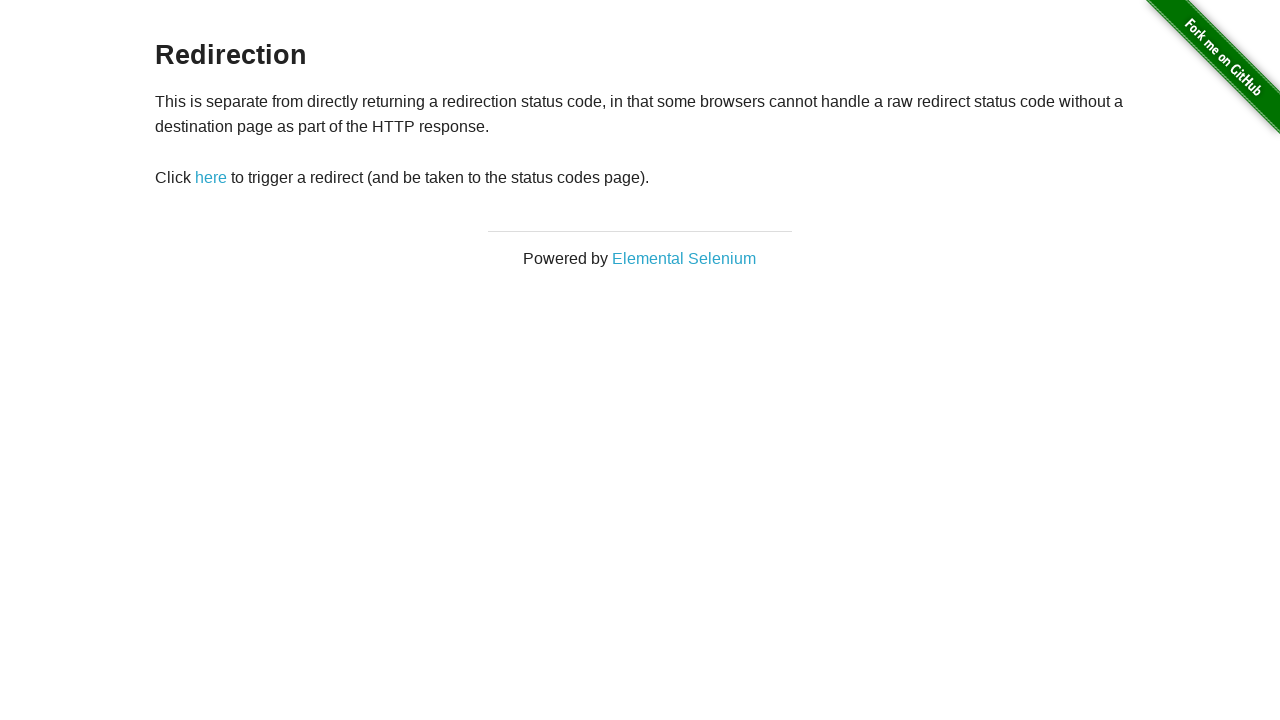

Clicked on 'here' link to trigger redirect at (211, 178) on a:has-text('here')
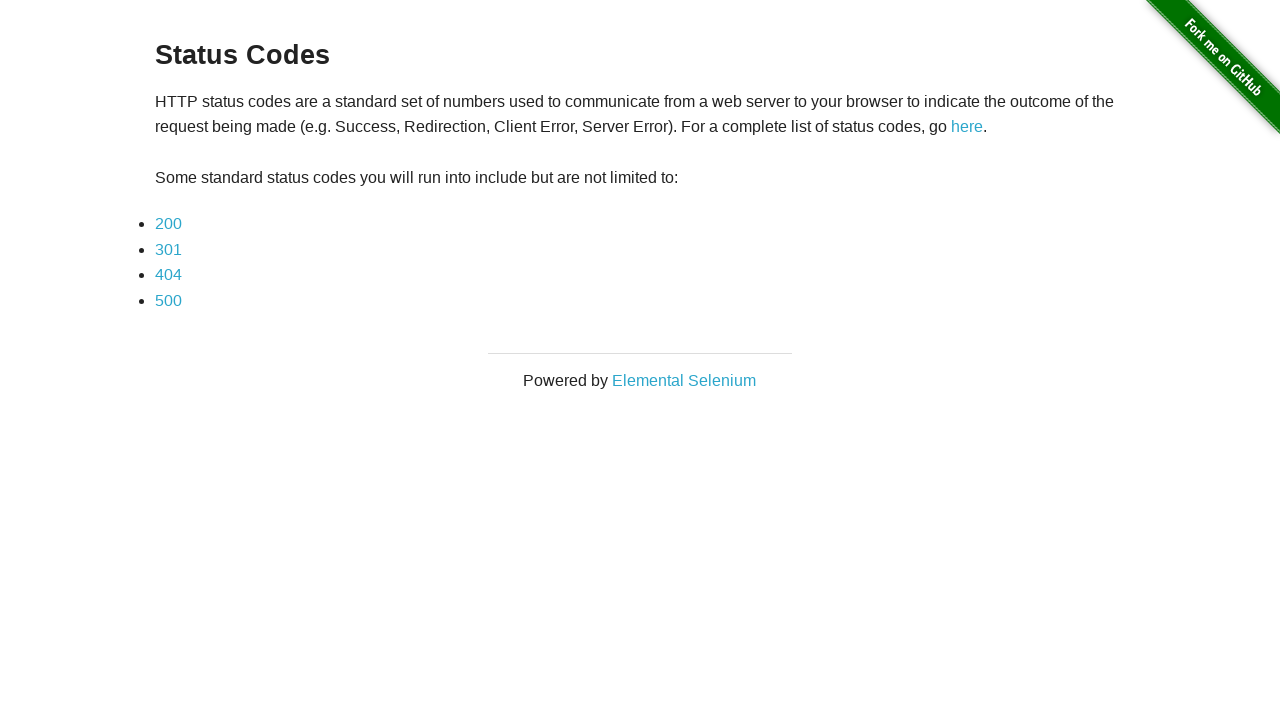

Status Codes page header loaded, redirect successful
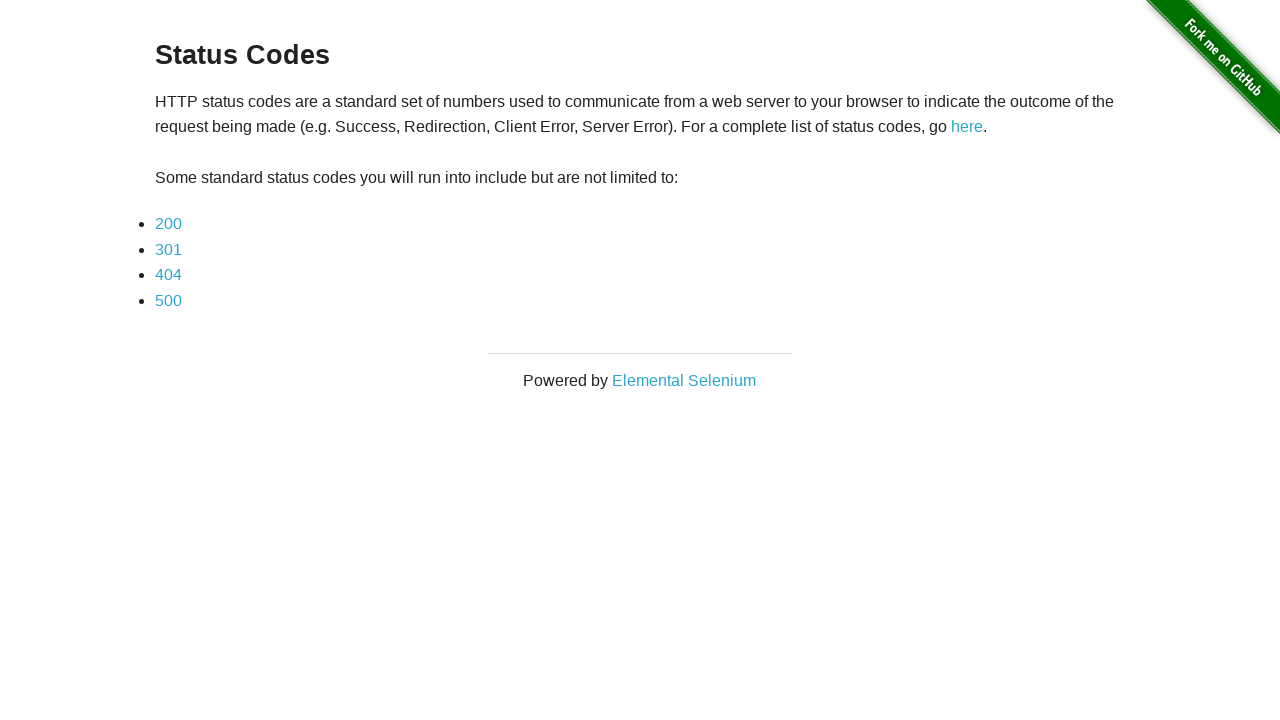

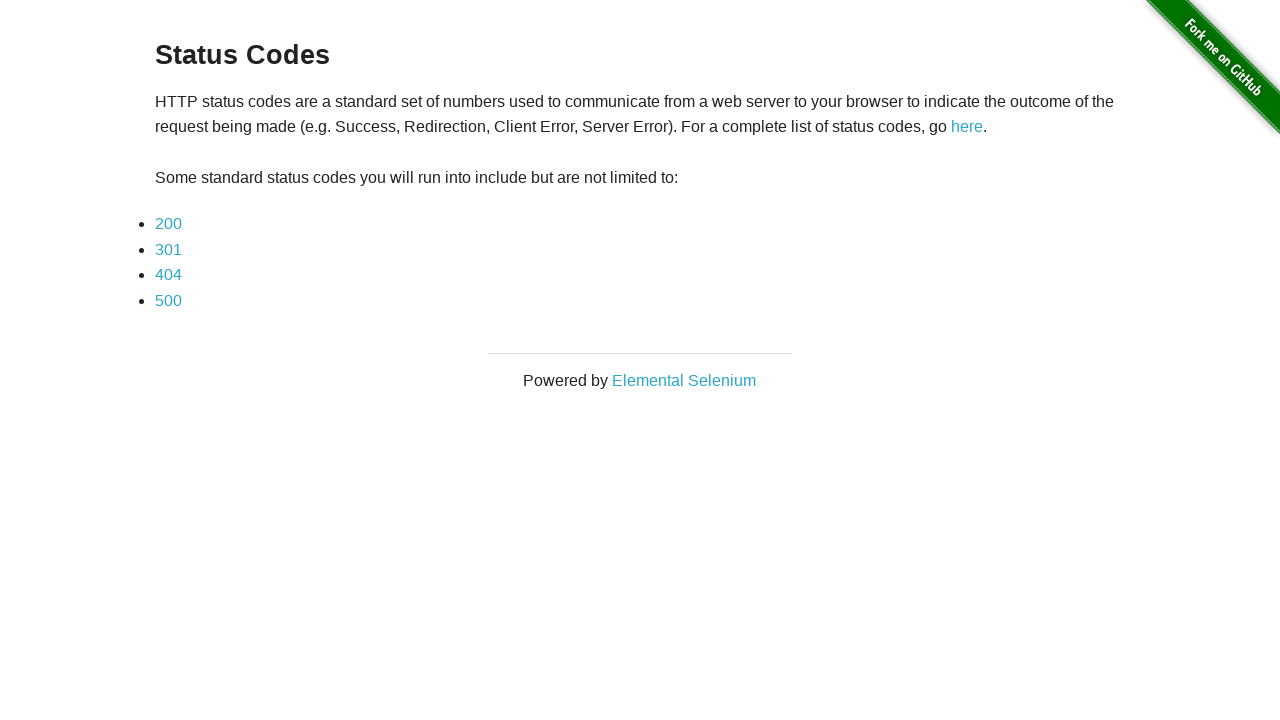